Tests various UI elements on a practice automation page including radio buttons, autocomplete input, dropdown selection, text input, alert handling, and web table interaction

Starting URL: https://www.rahulshettyacademy.com/AutomationPractice/

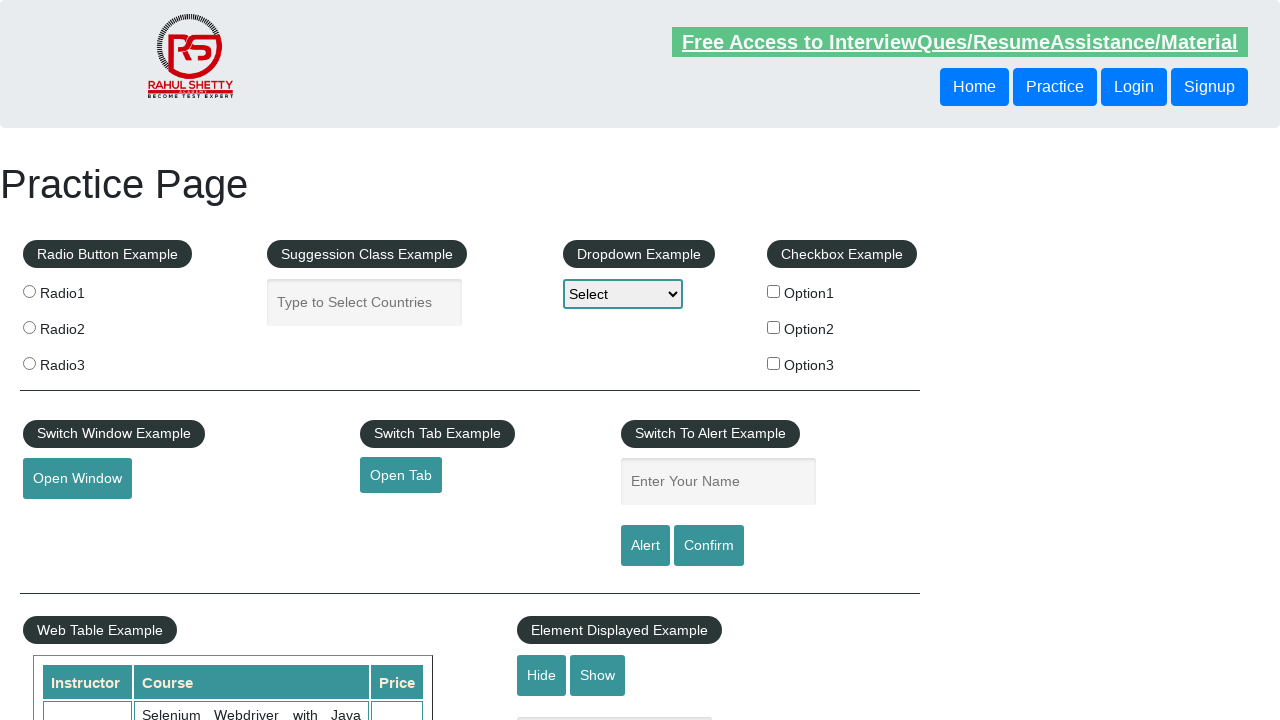

Clicked radio button with value 'radio1' at (29, 291) on input[value='radio1']
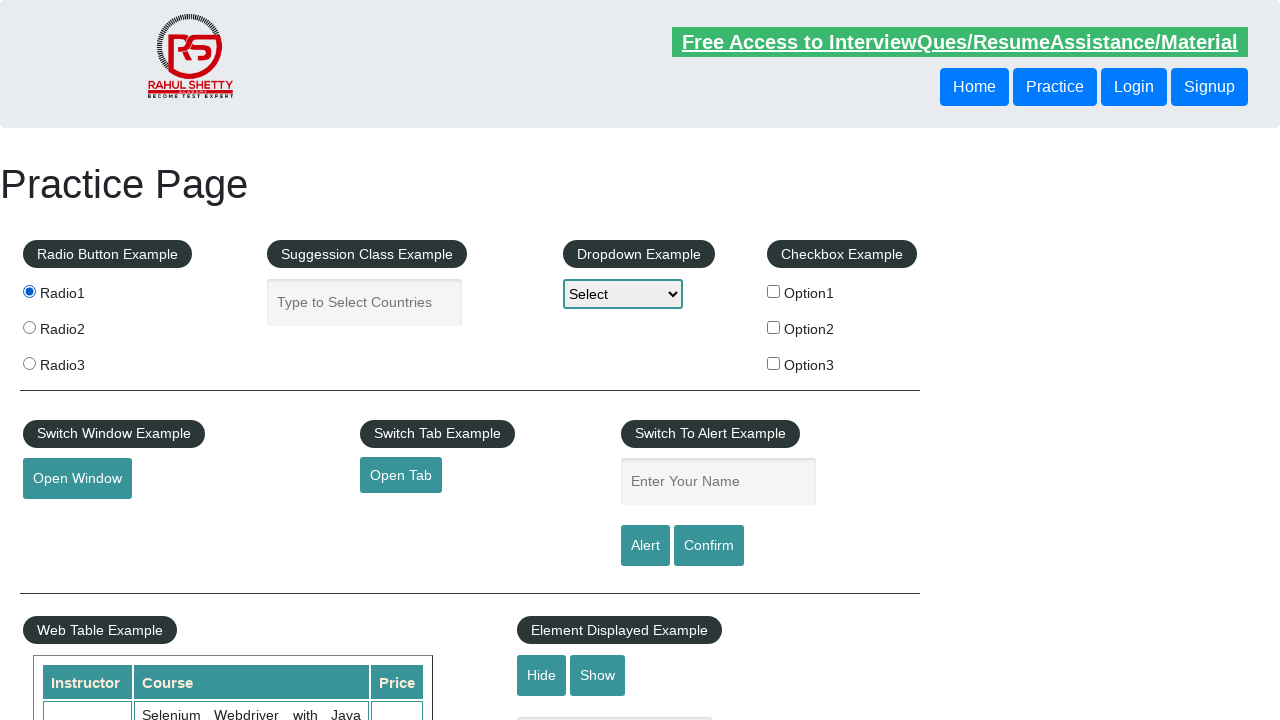

Filled autocomplete field with 'India' on input#autocomplete
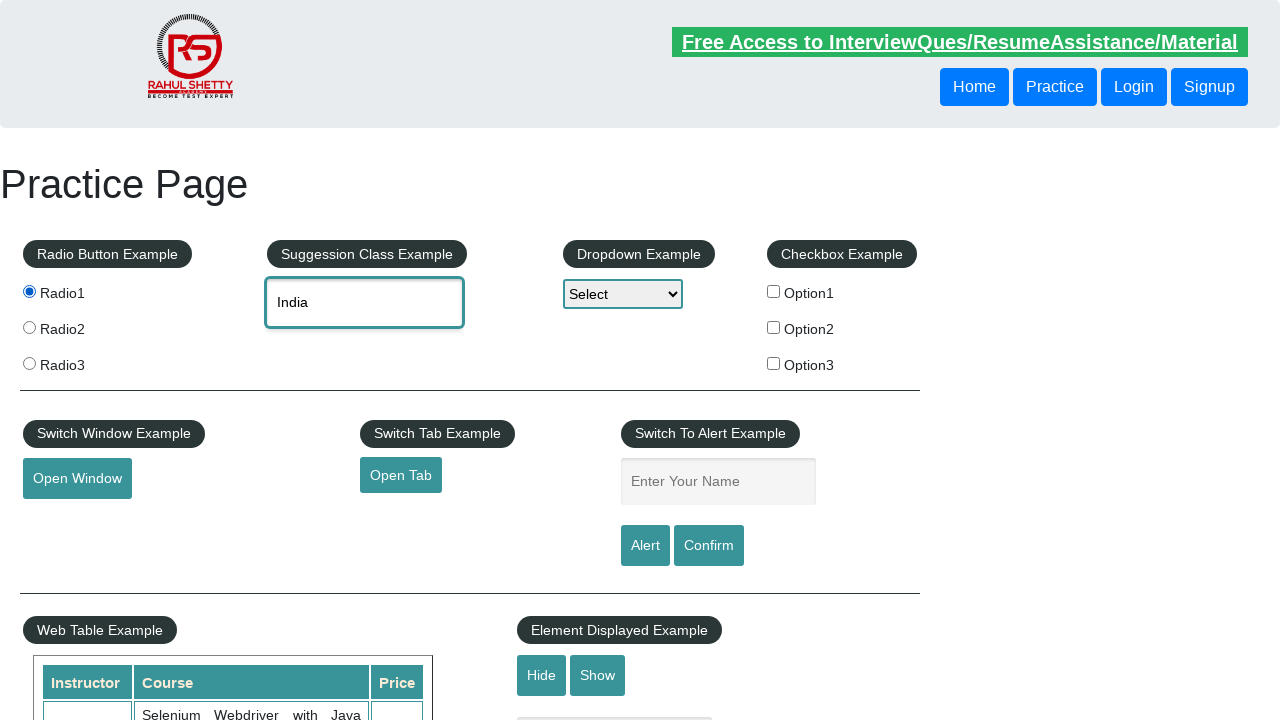

Selected 'option1' from dropdown menu on select#dropdown-class-example
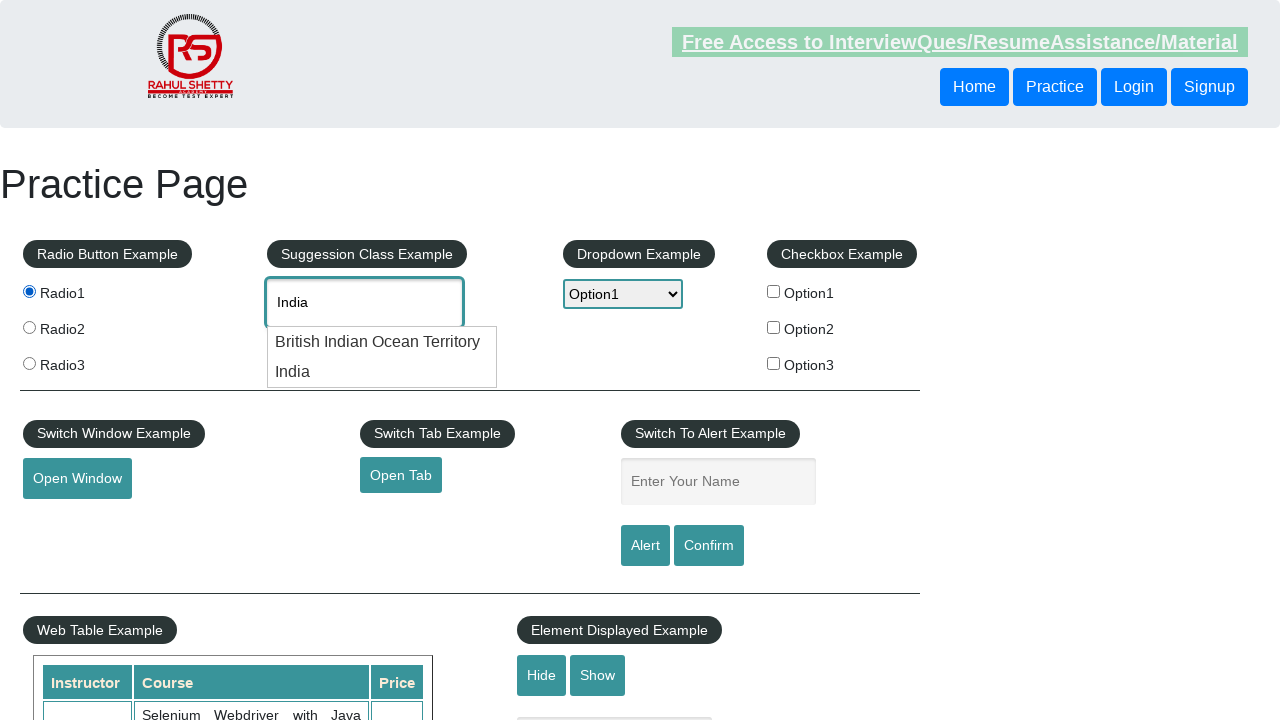

Filled text field with 'rohit' on input[name='enter-name']
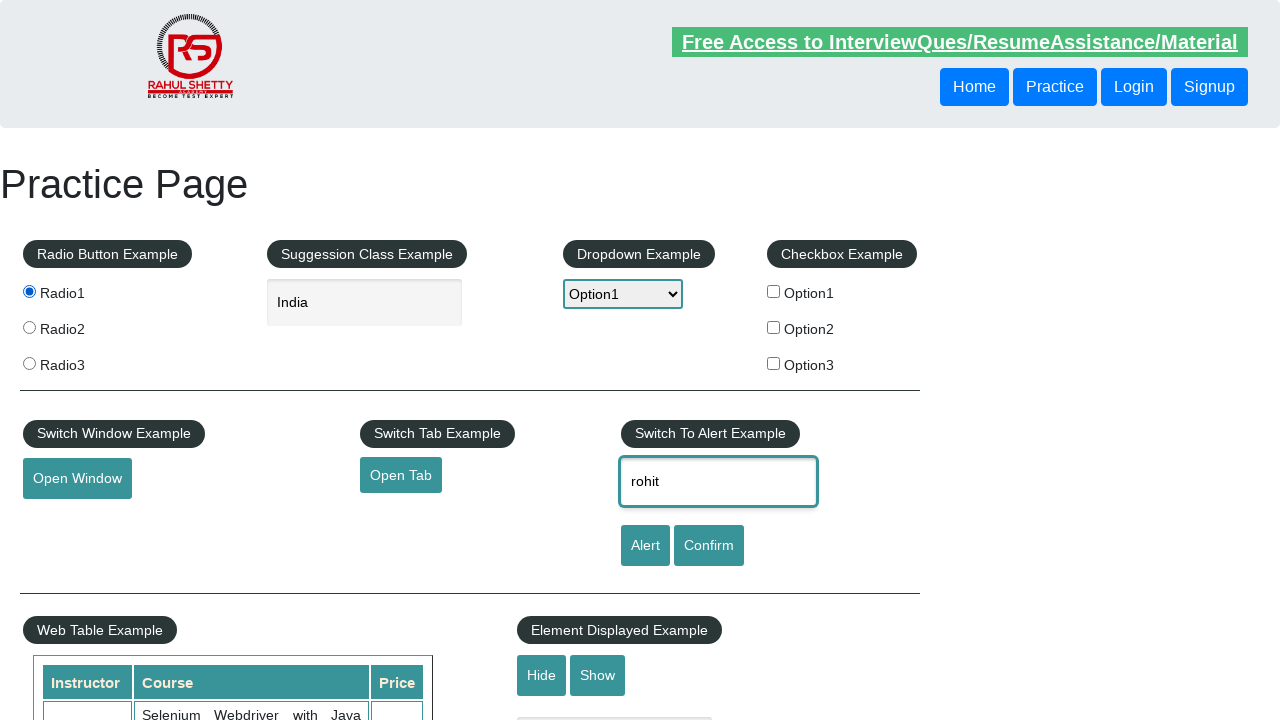

Clicked alert button at (645, 546) on input#alertbtn
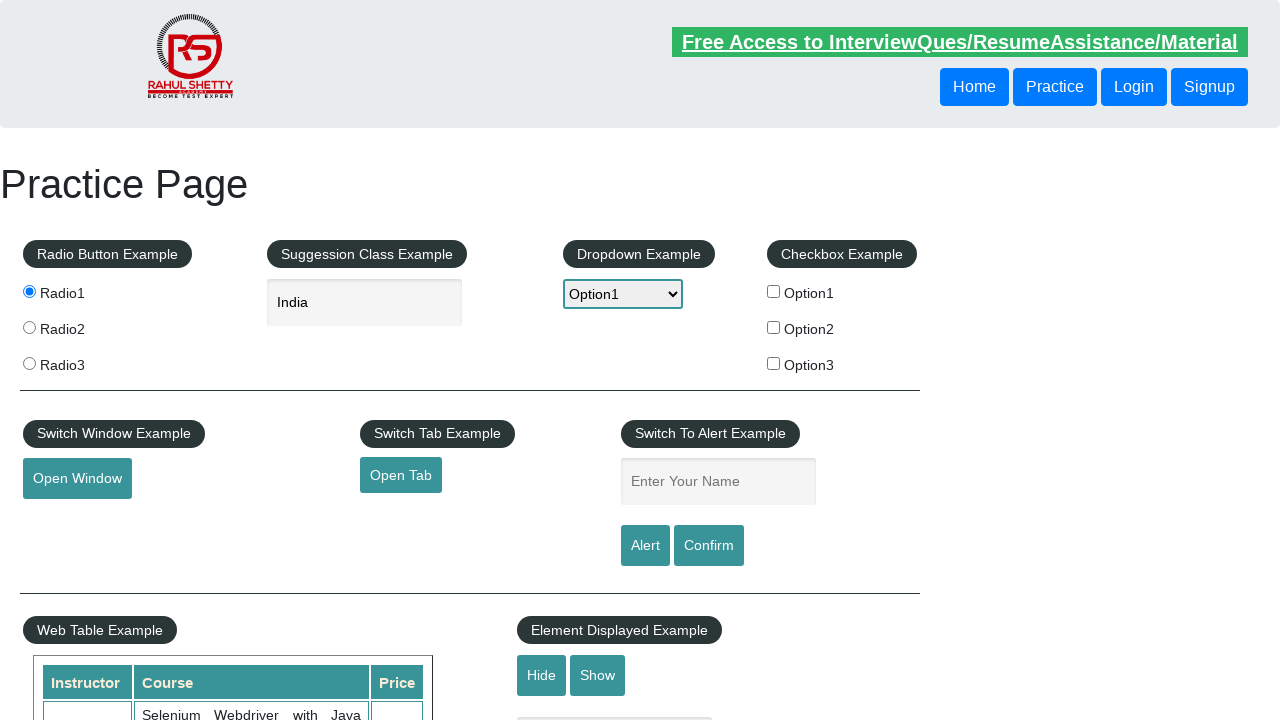

Accepted alert dialog
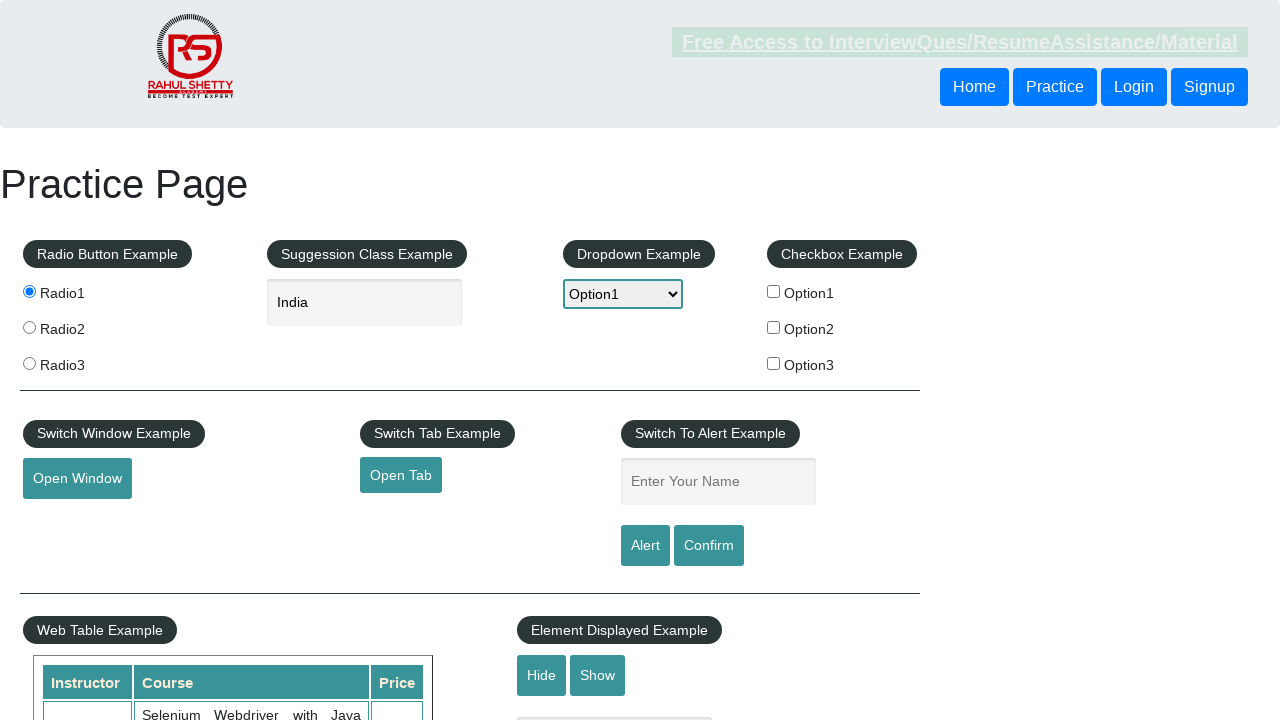

Web table loaded and visible
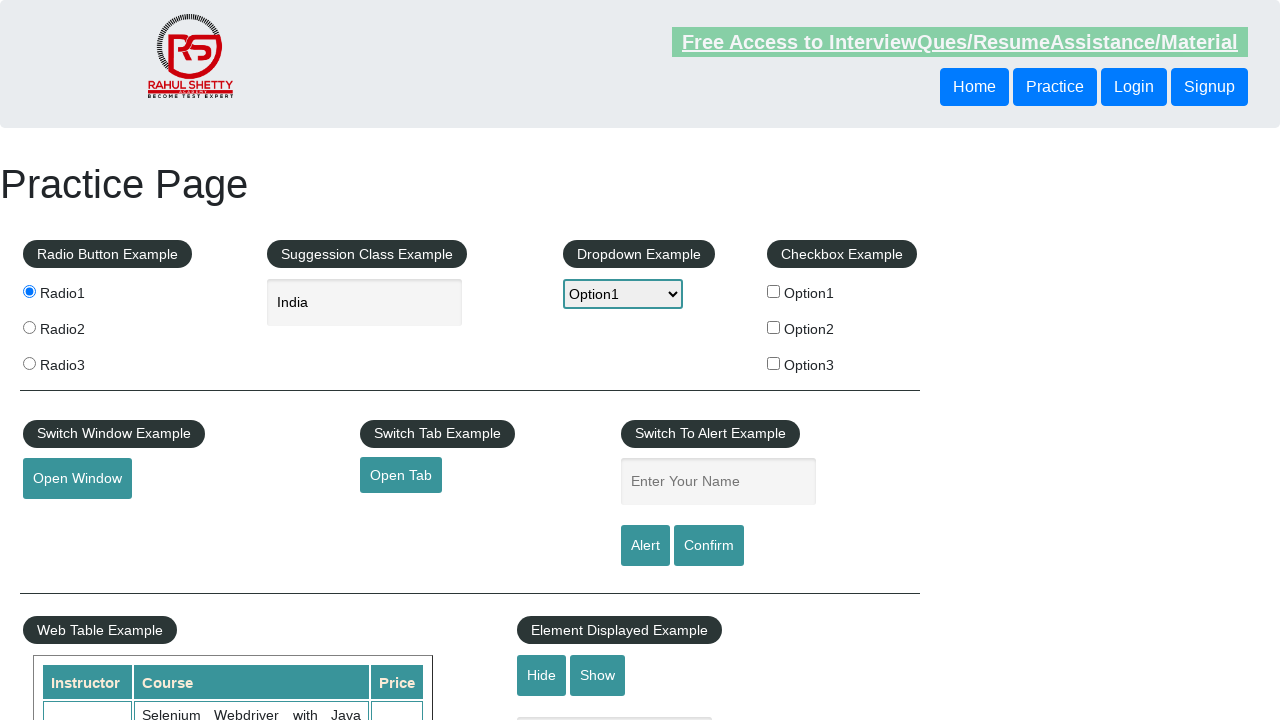

Retrieved all price cells from web table
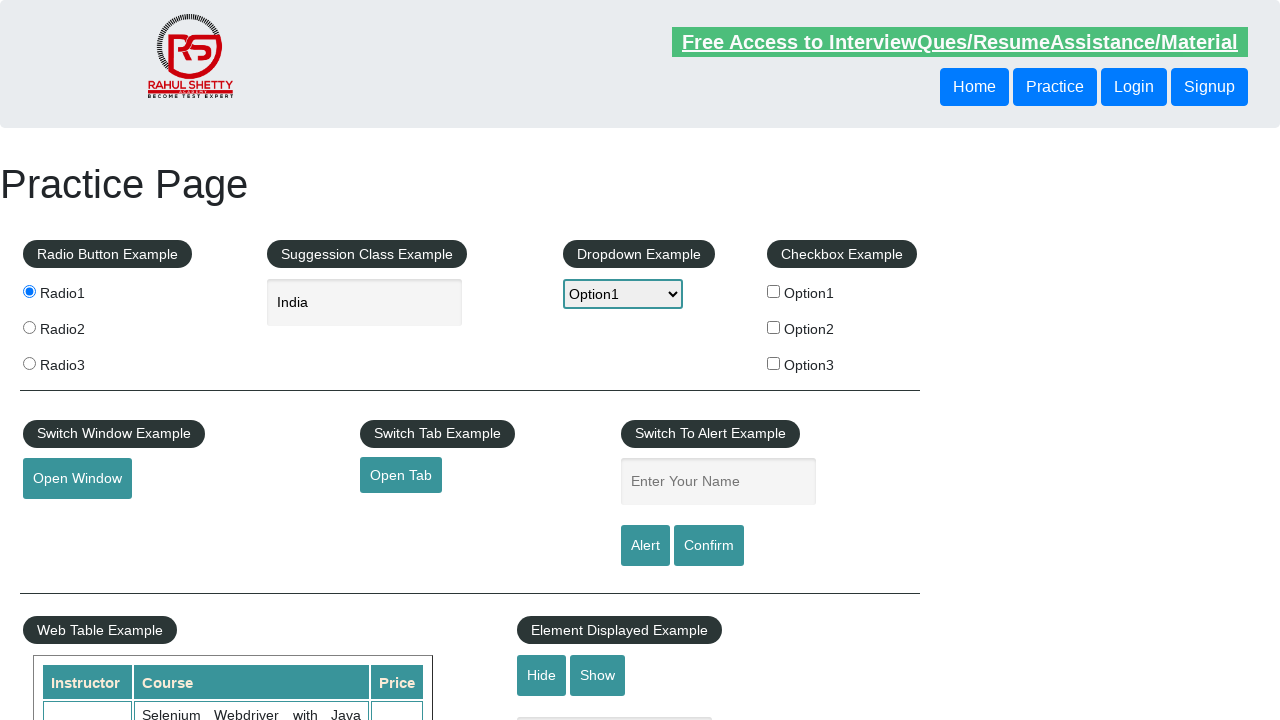

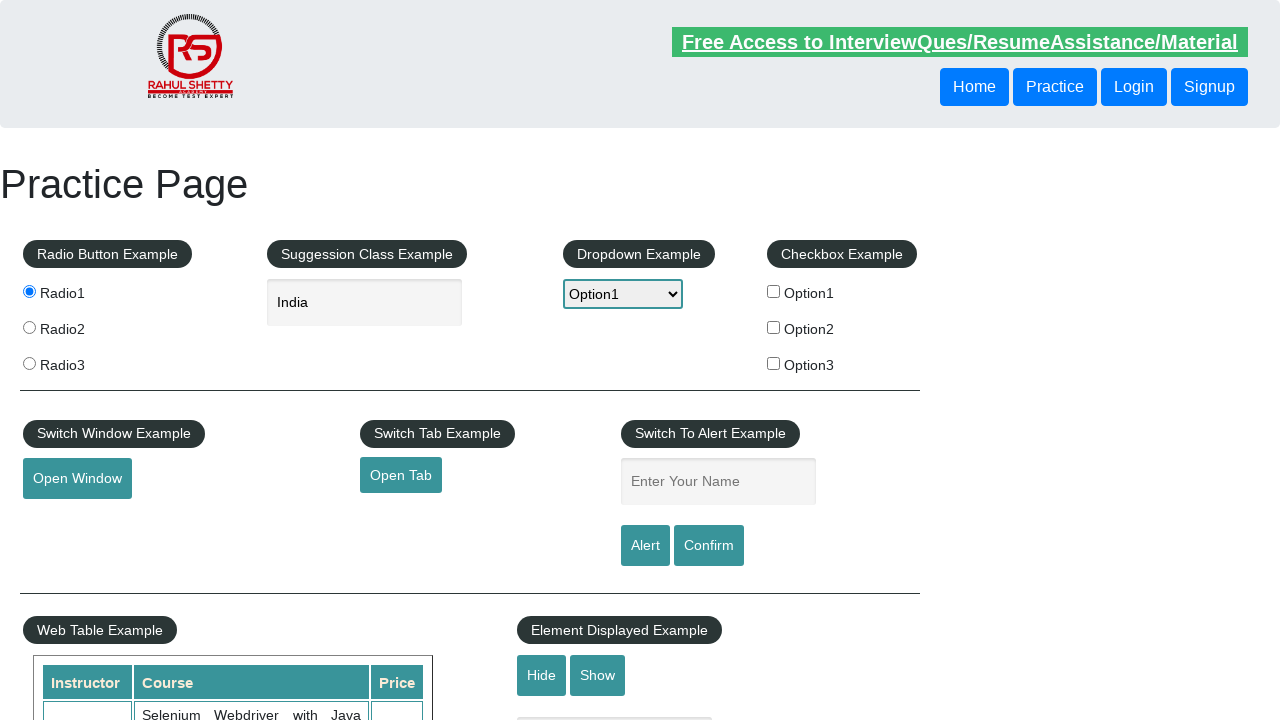